Tests window handling by navigating to a practice page and clicking a button that opens a new browser window

Starting URL: https://www.hyrtutorials.com/p/window-handles-practice.html

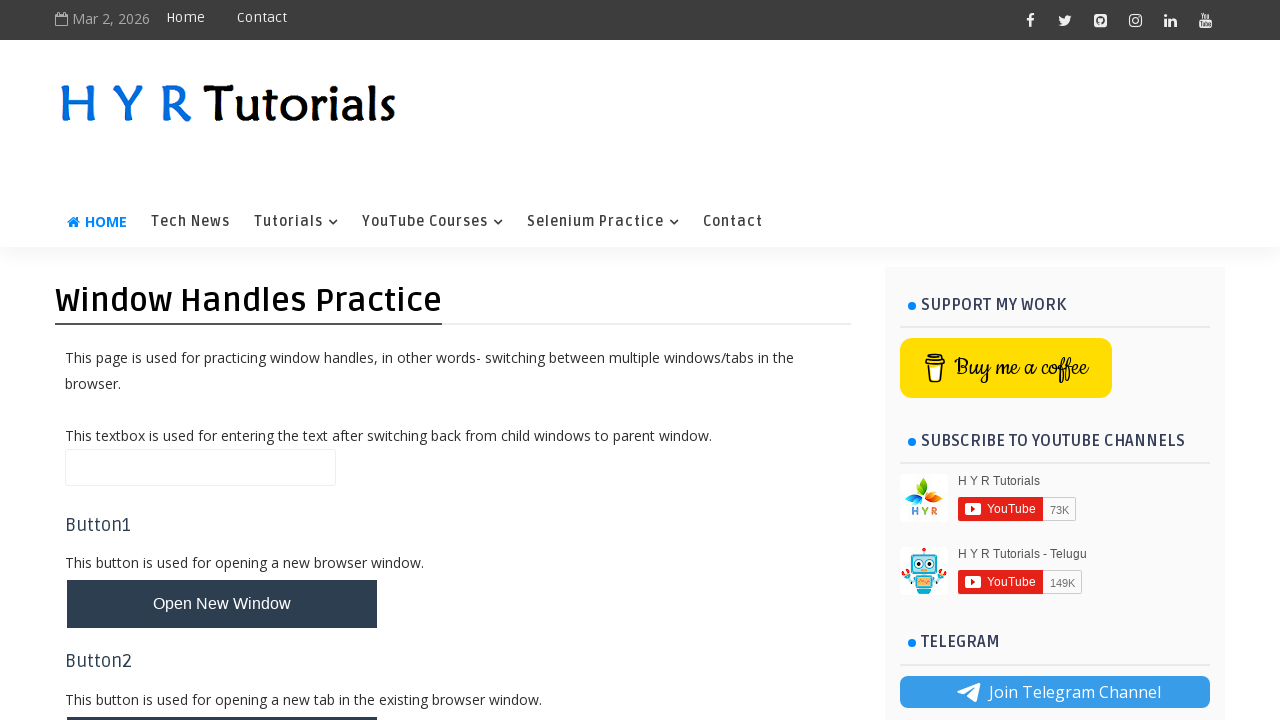

Navigated to window handles practice page
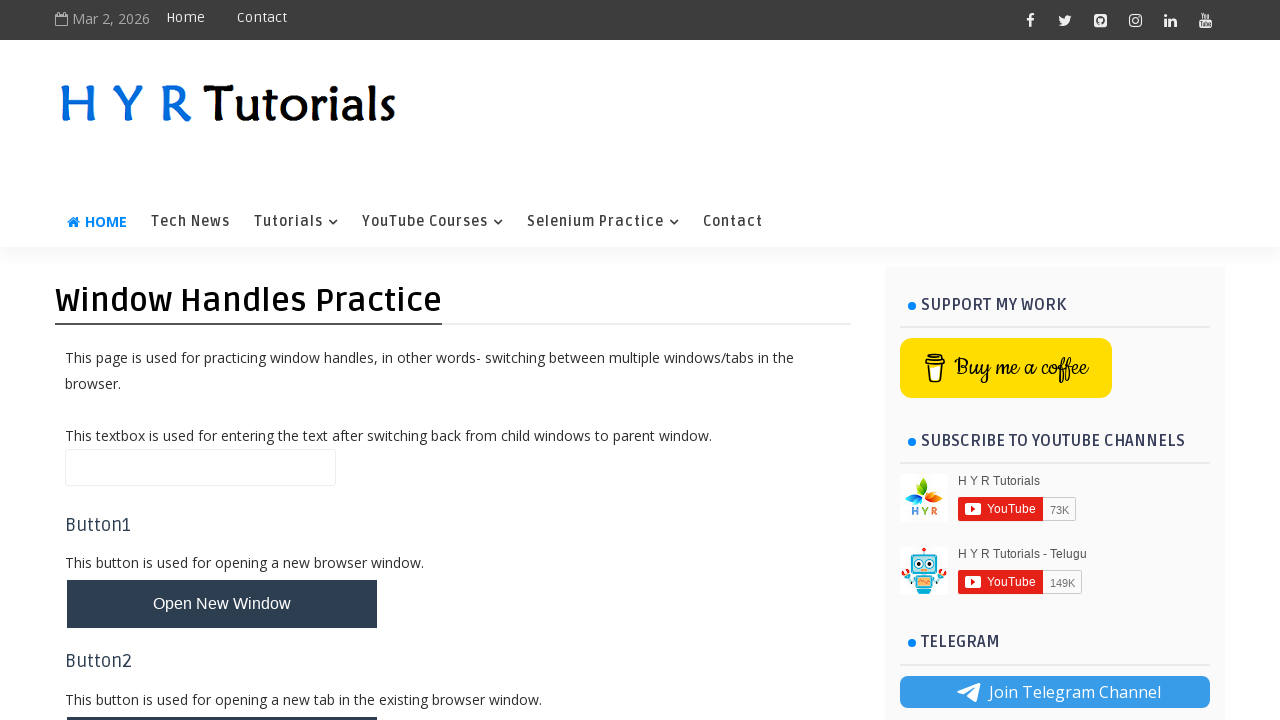

Clicked button to open new browser window at (222, 604) on #newWindowBtn
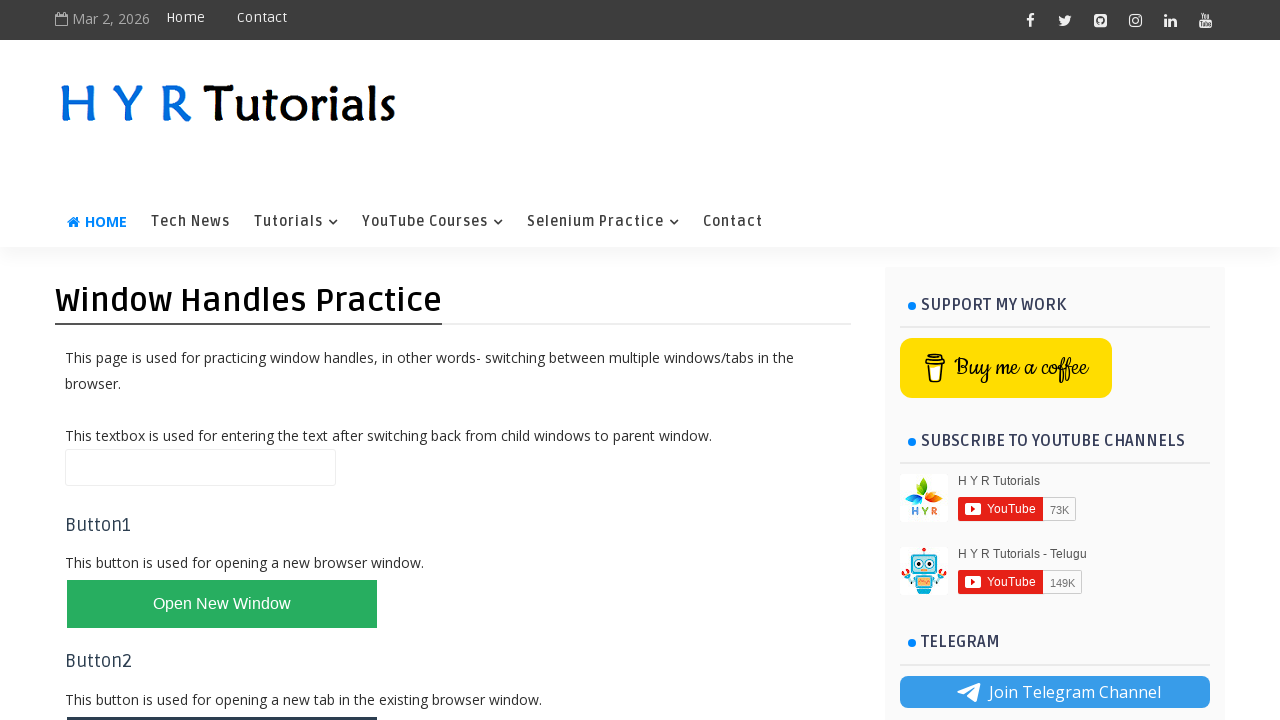

Waited for new window to be created
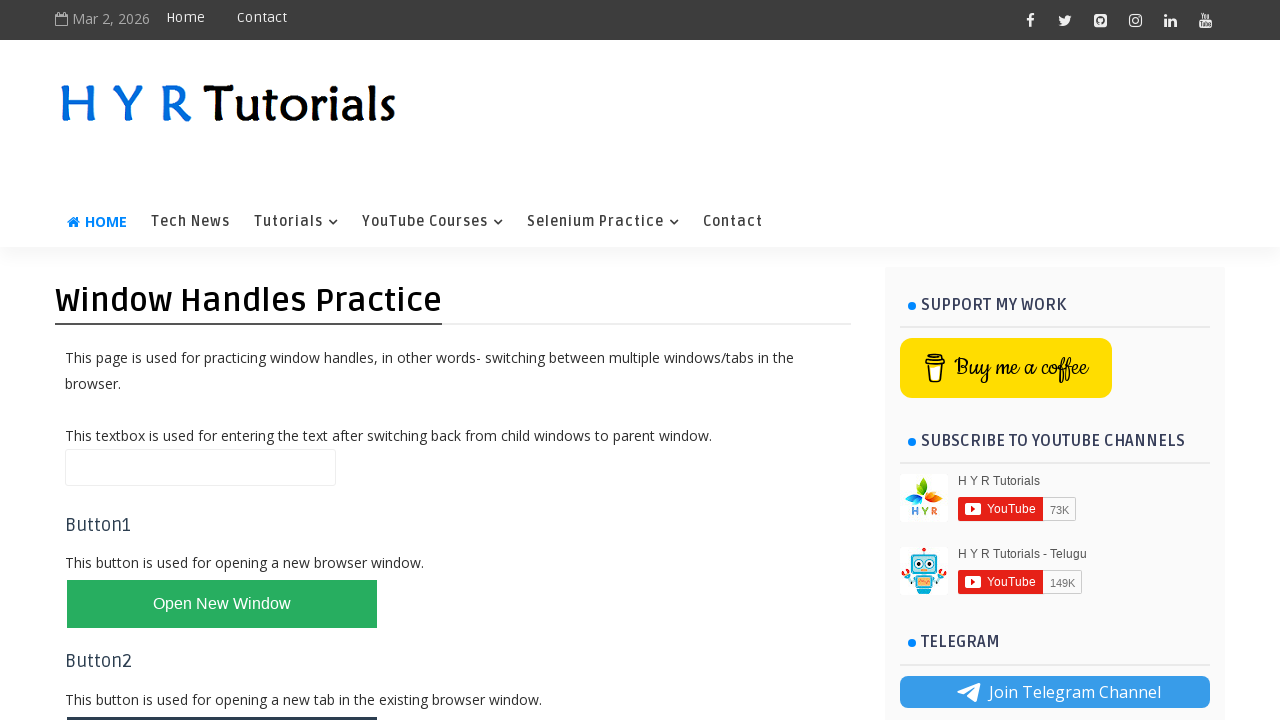

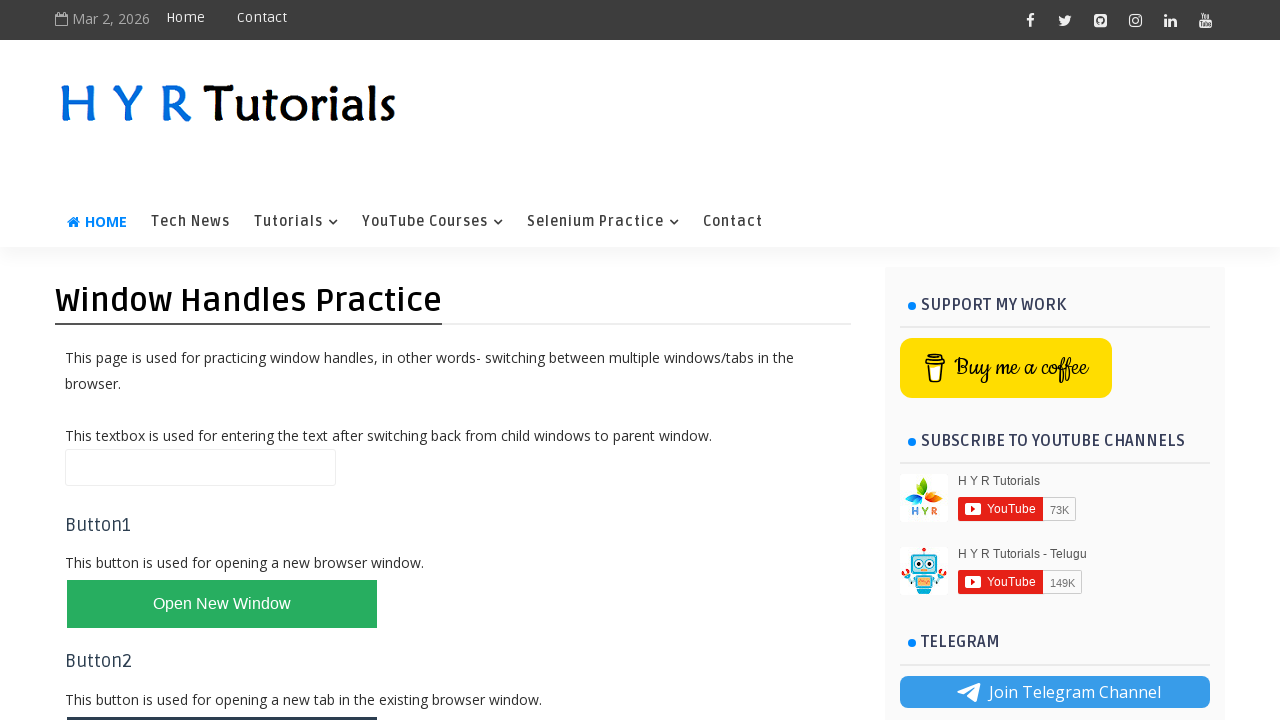